Tests window state changes including minimize, maximize, and fullscreen modes

Starting URL: https://play1.automationcamp.ir

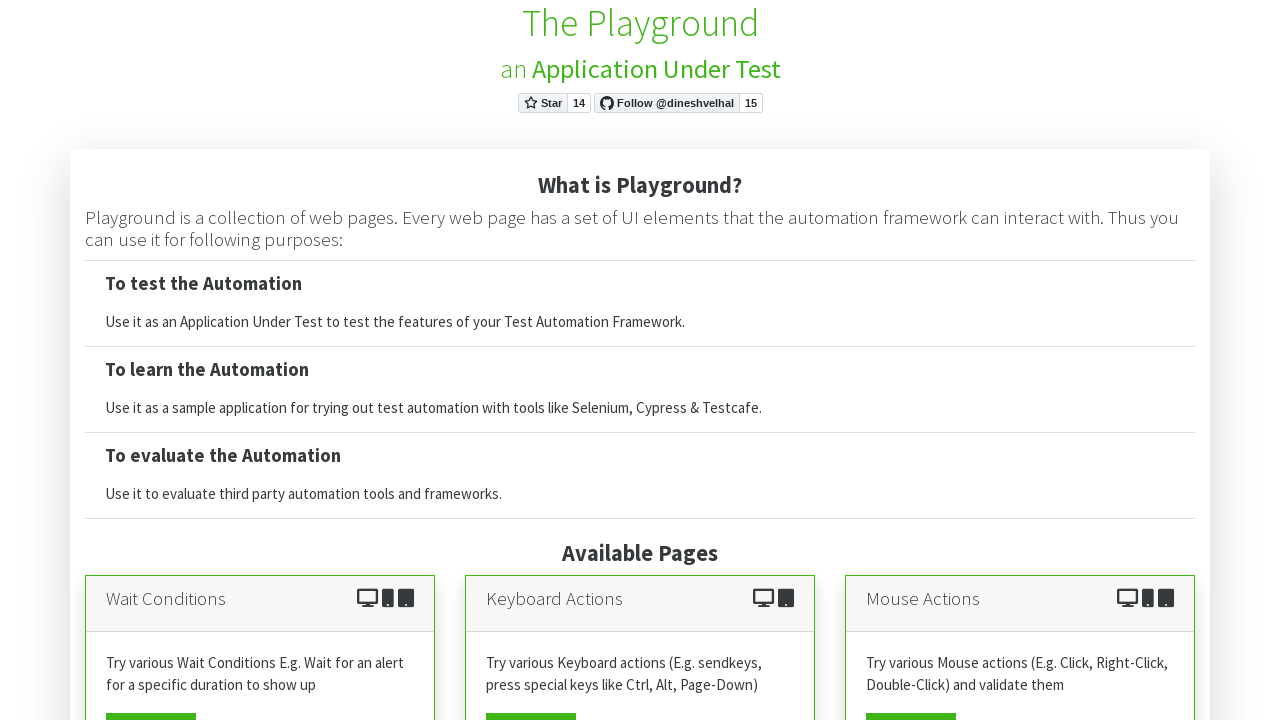

Set viewport size to 1920x1080 (maximized state)
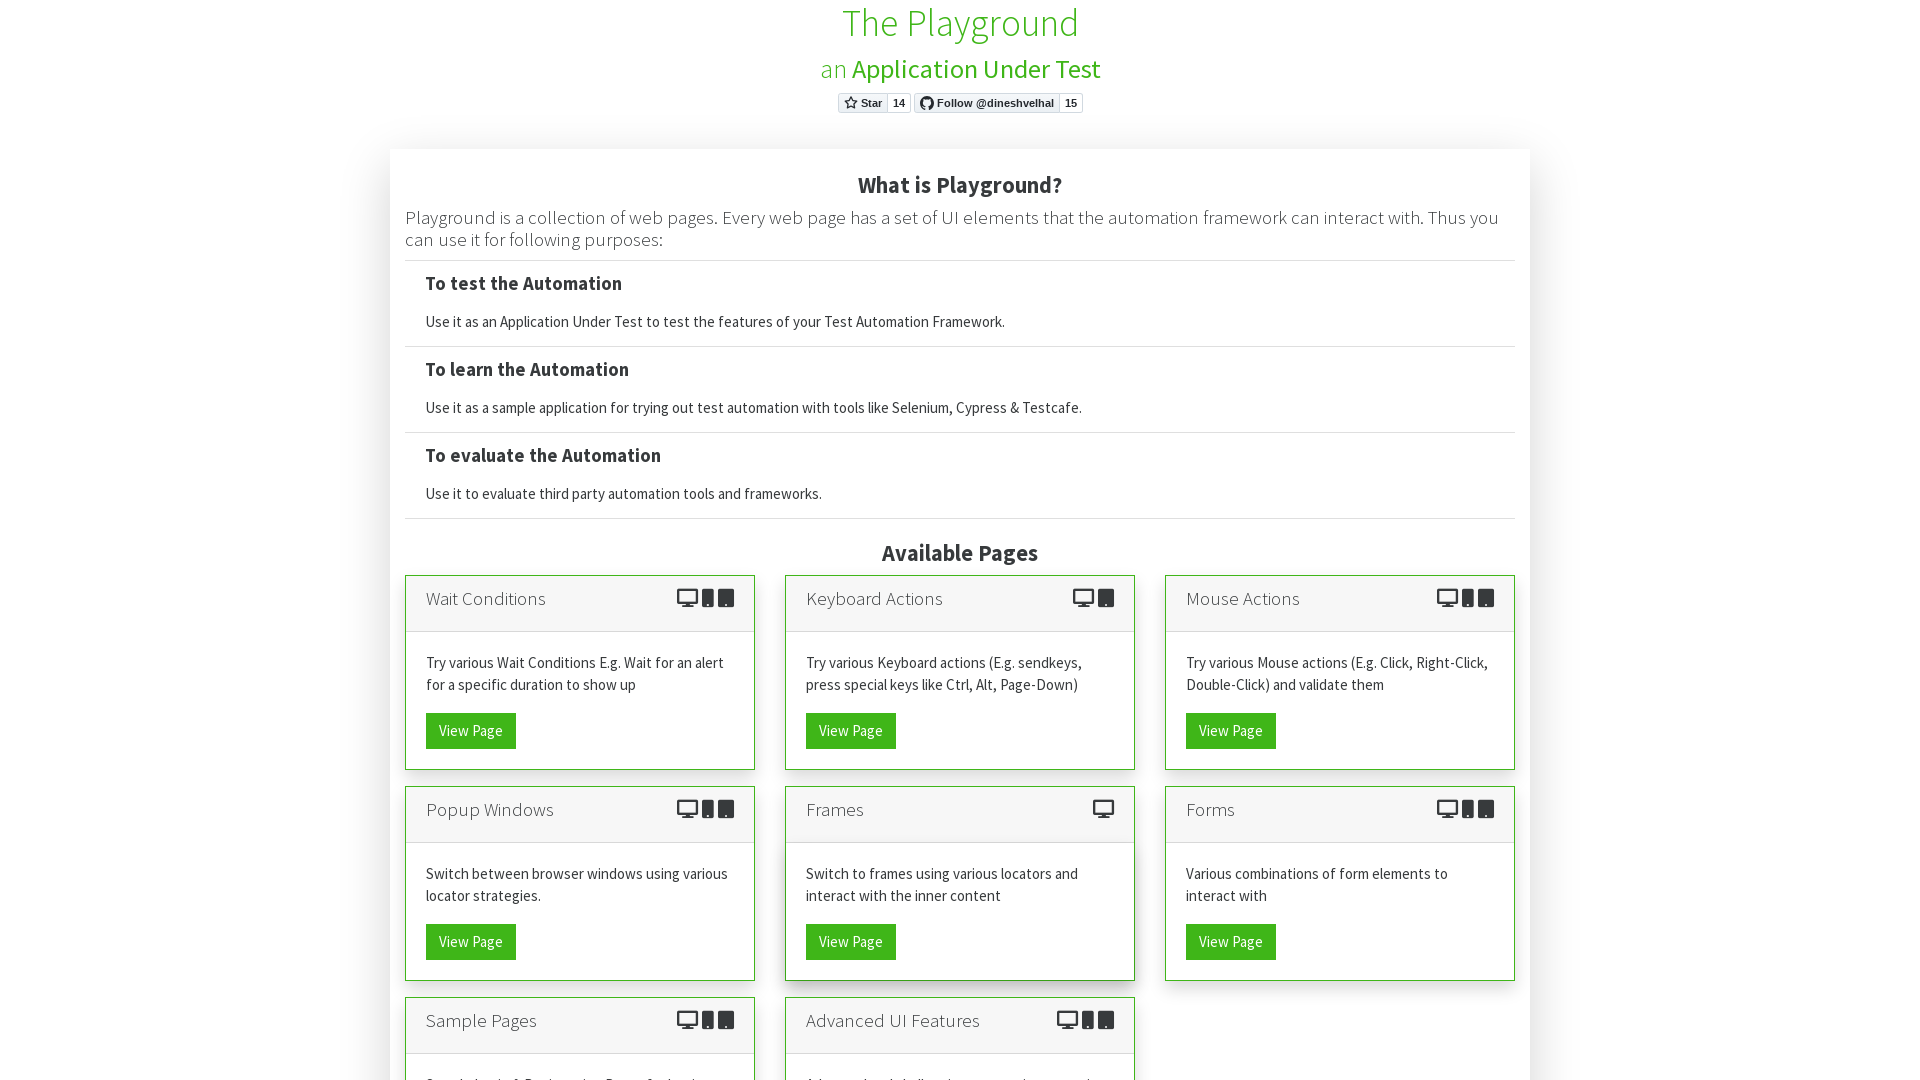

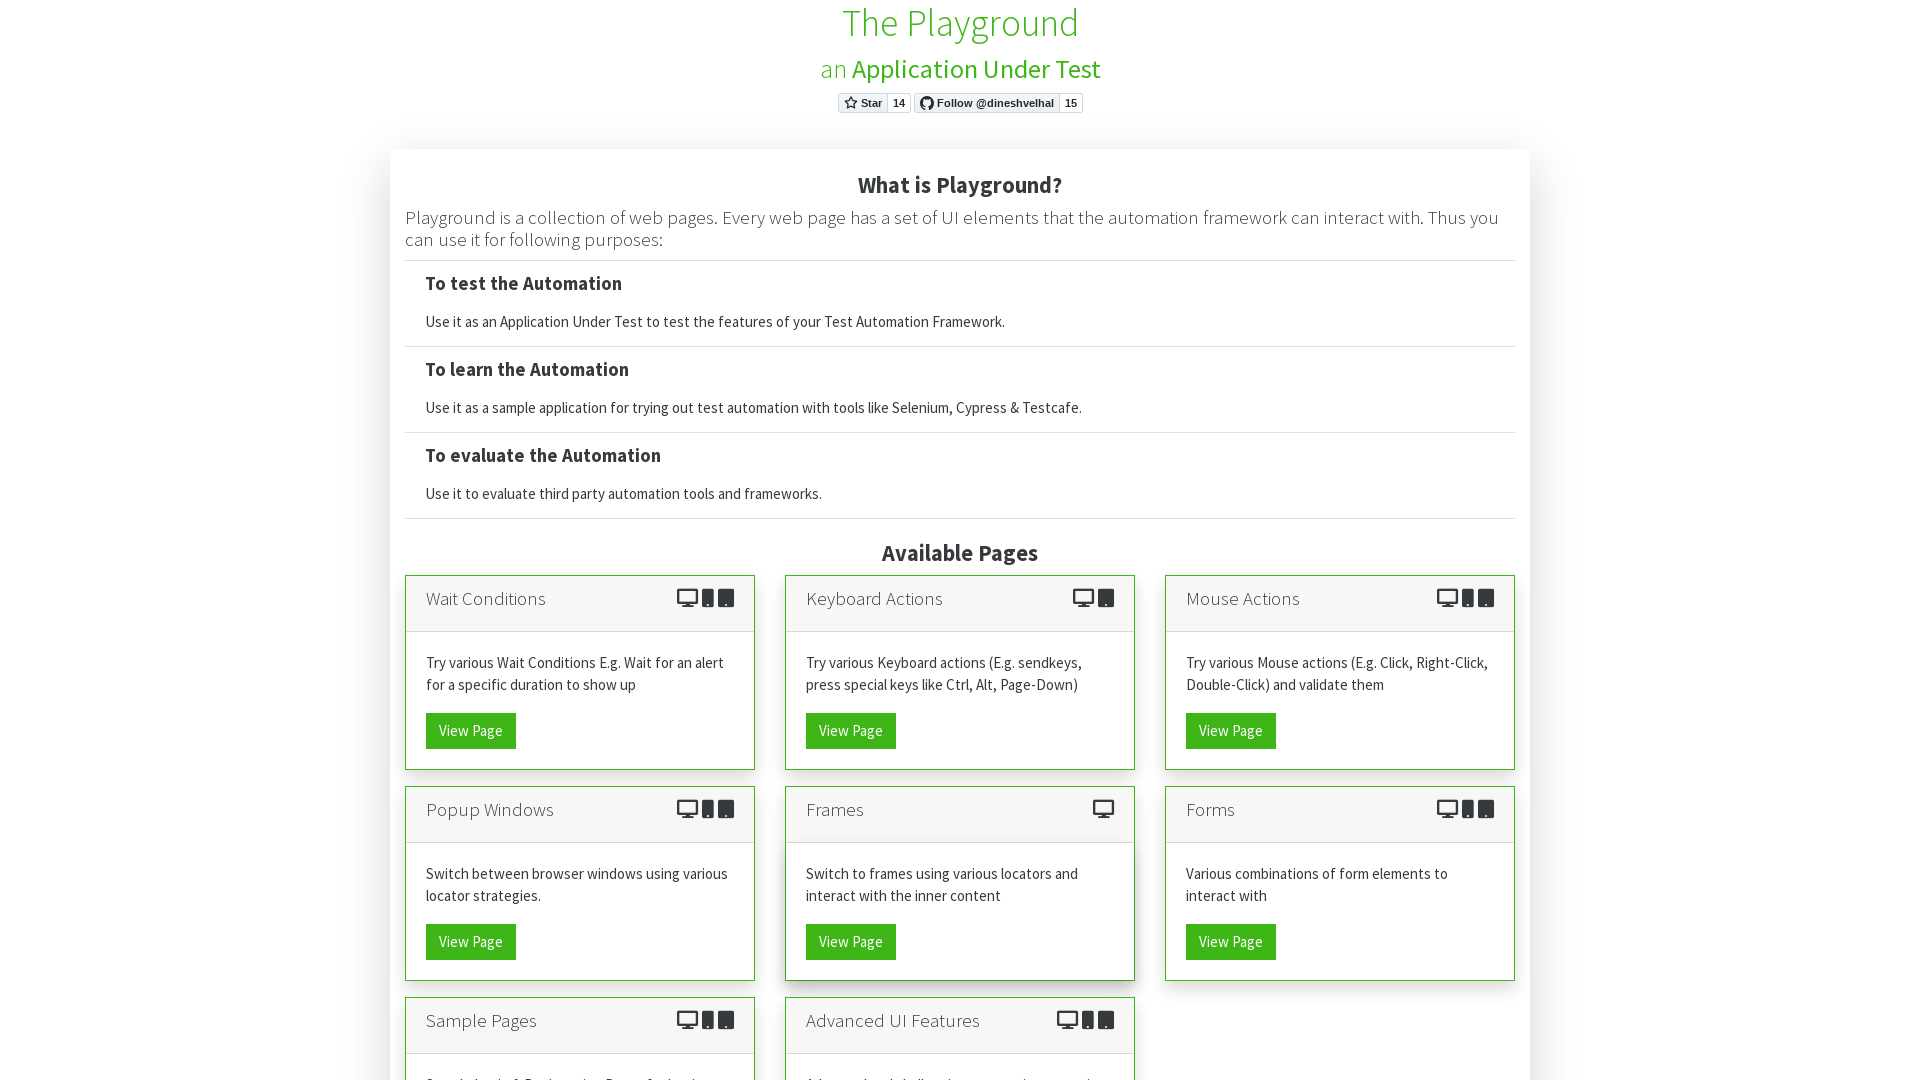